Clicks on a Hebrew phrase to get word description and verifies the lookup information loads.

Starting URL: https://www.sefaria.org/Berakhot.28b.4?vhe=hebrew|Wikisource_Talmud_Bavli&lang=bi&with=all&lang2=he

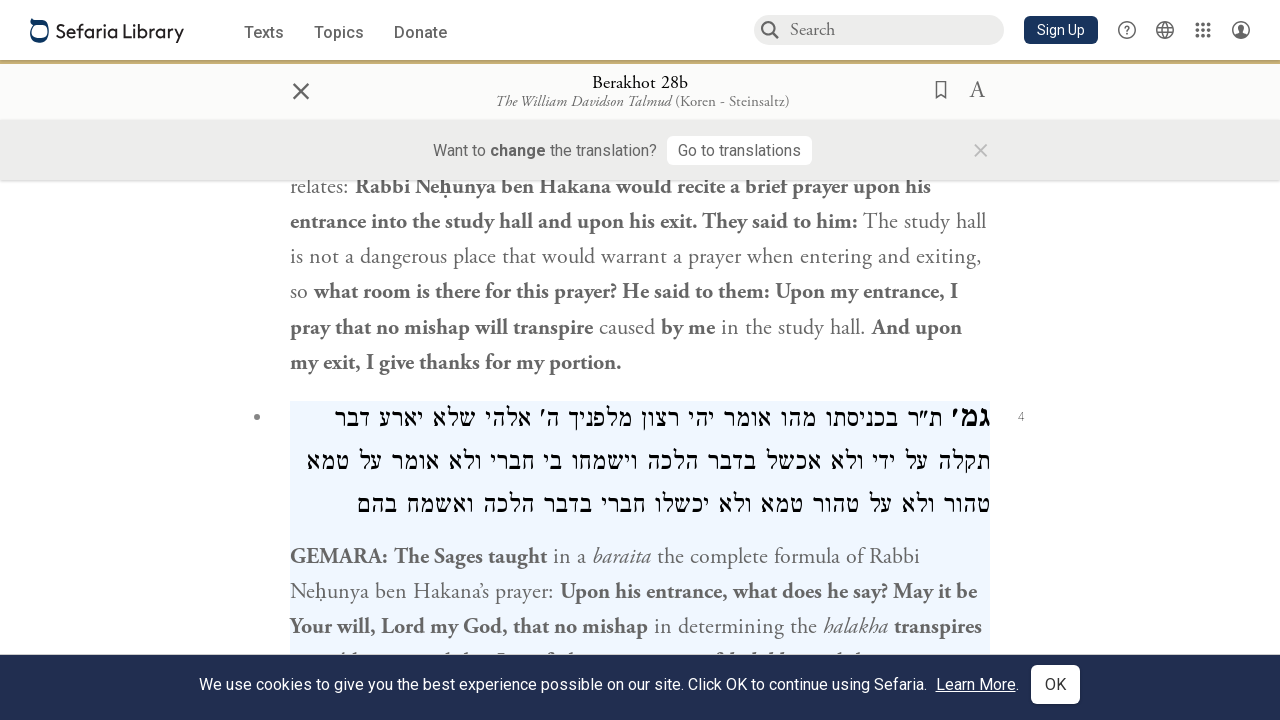

Clicked on Hebrew phrase 'ר' נחוניא בן הקנה' to get word description at (833, 480) on internal:role=link[name="ר' נחוניא בן הקנה"i]
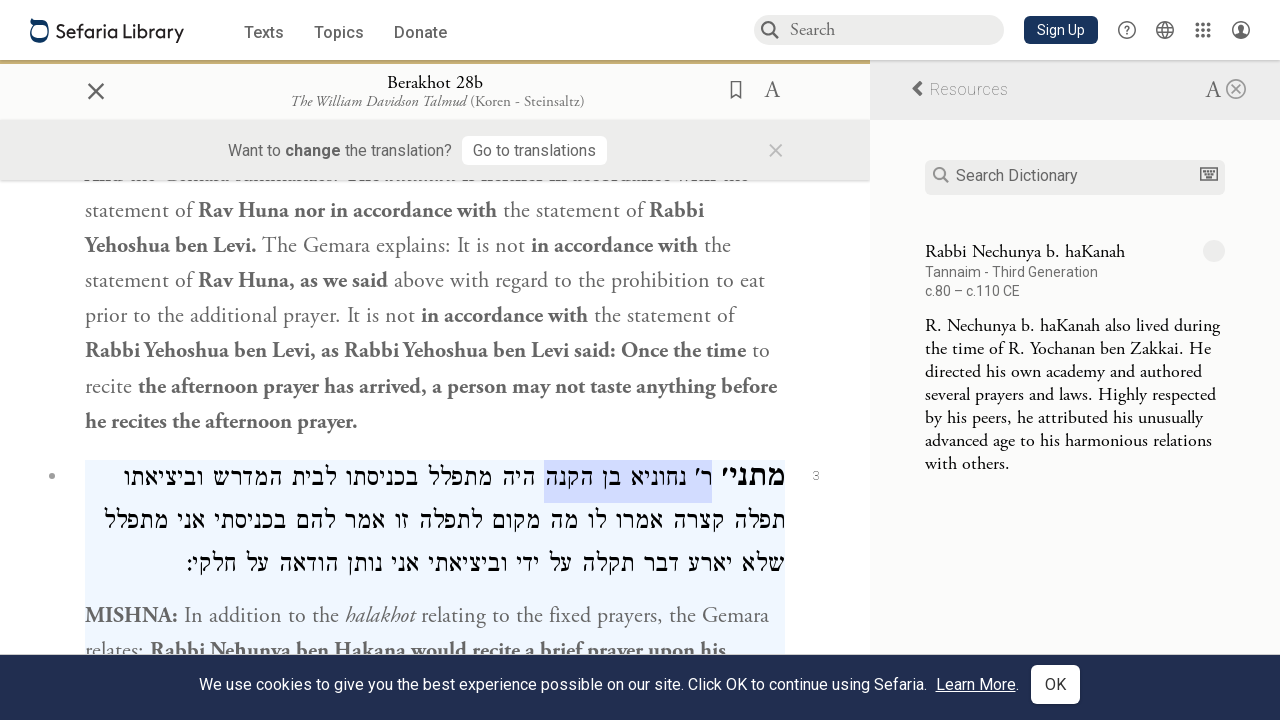

Waited for initial loading indicator to disappear
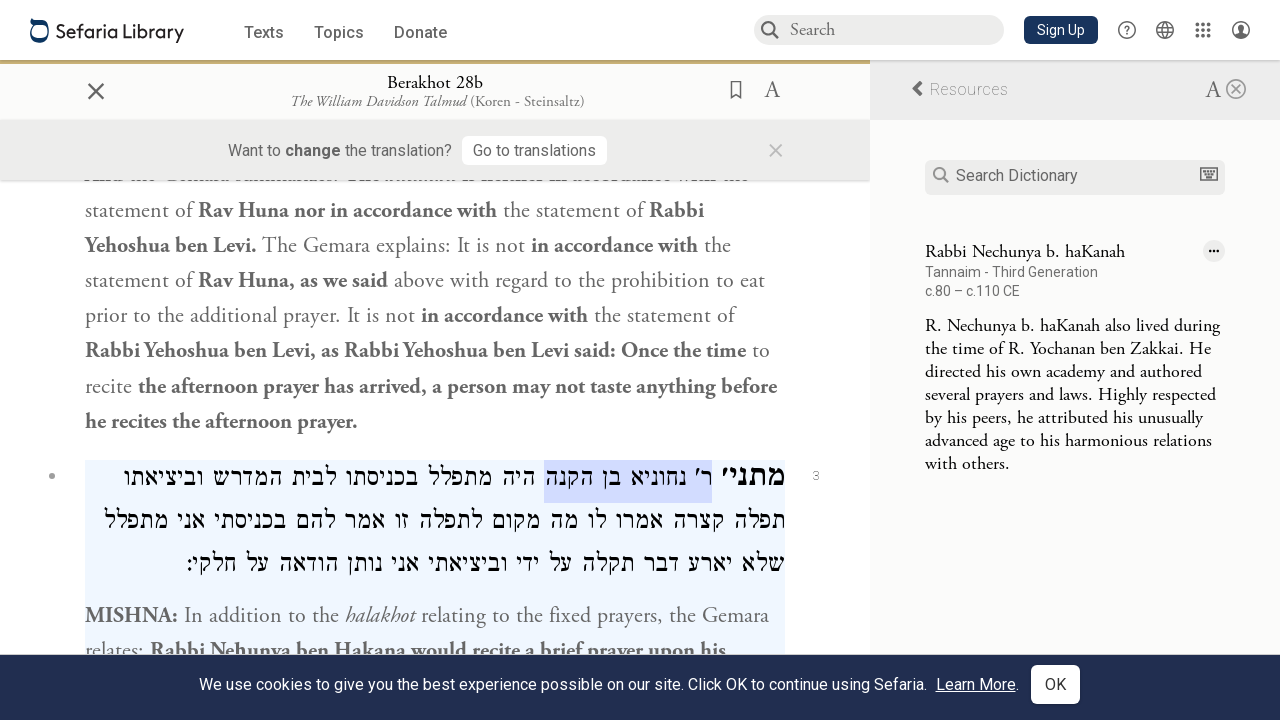

Waited for word lookup to complete
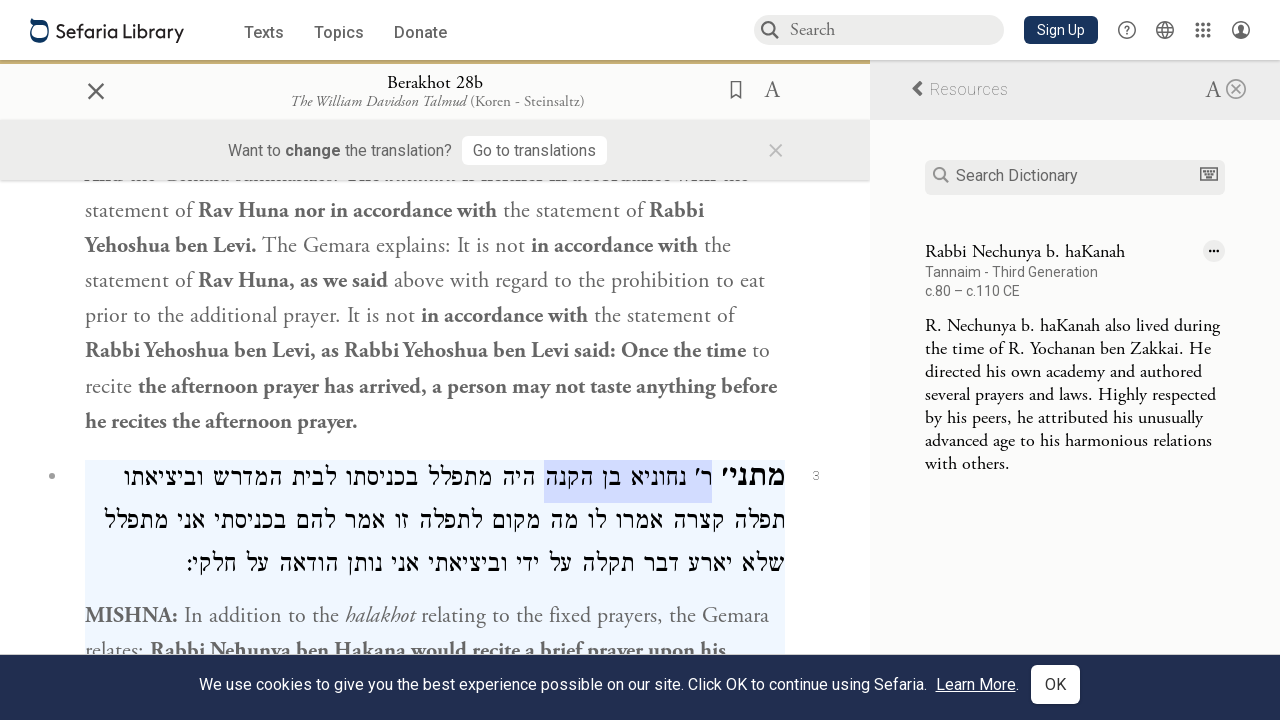

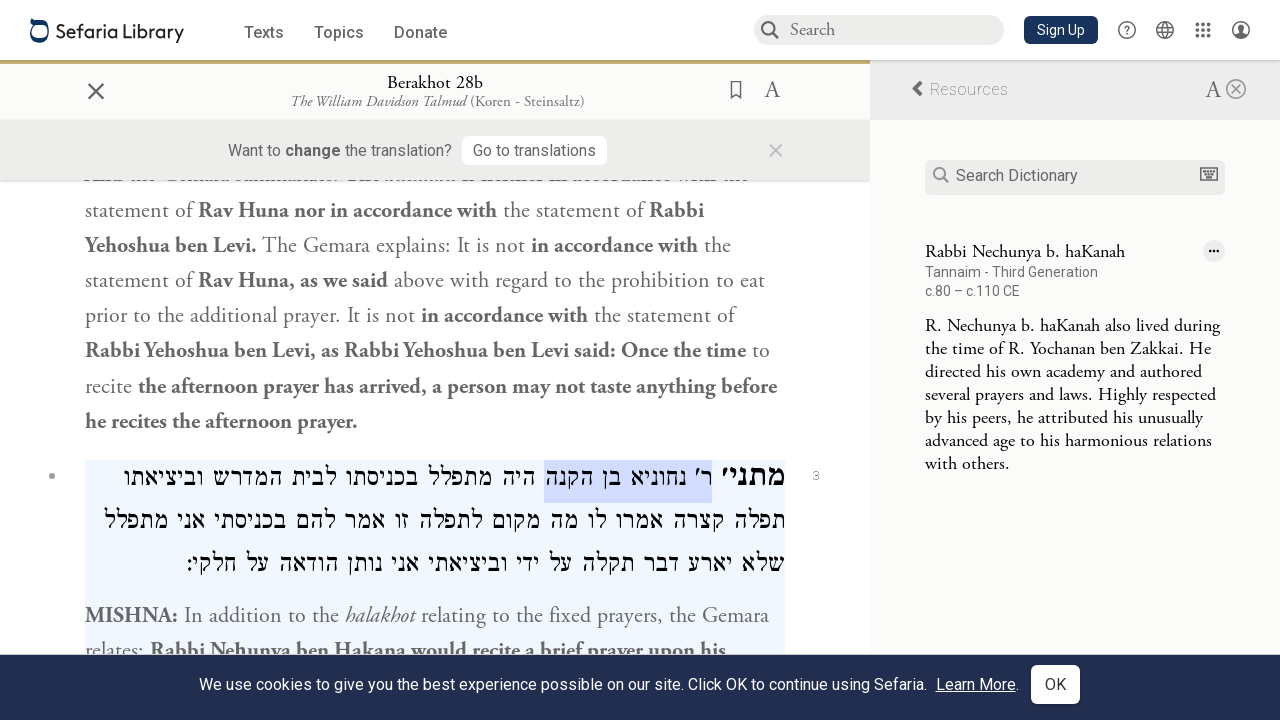